Tests accepting a JavaScript alert by clicking the first button, accepting the alert, and verifying the result message

Starting URL: https://the-internet.herokuapp.com/javascript_alerts

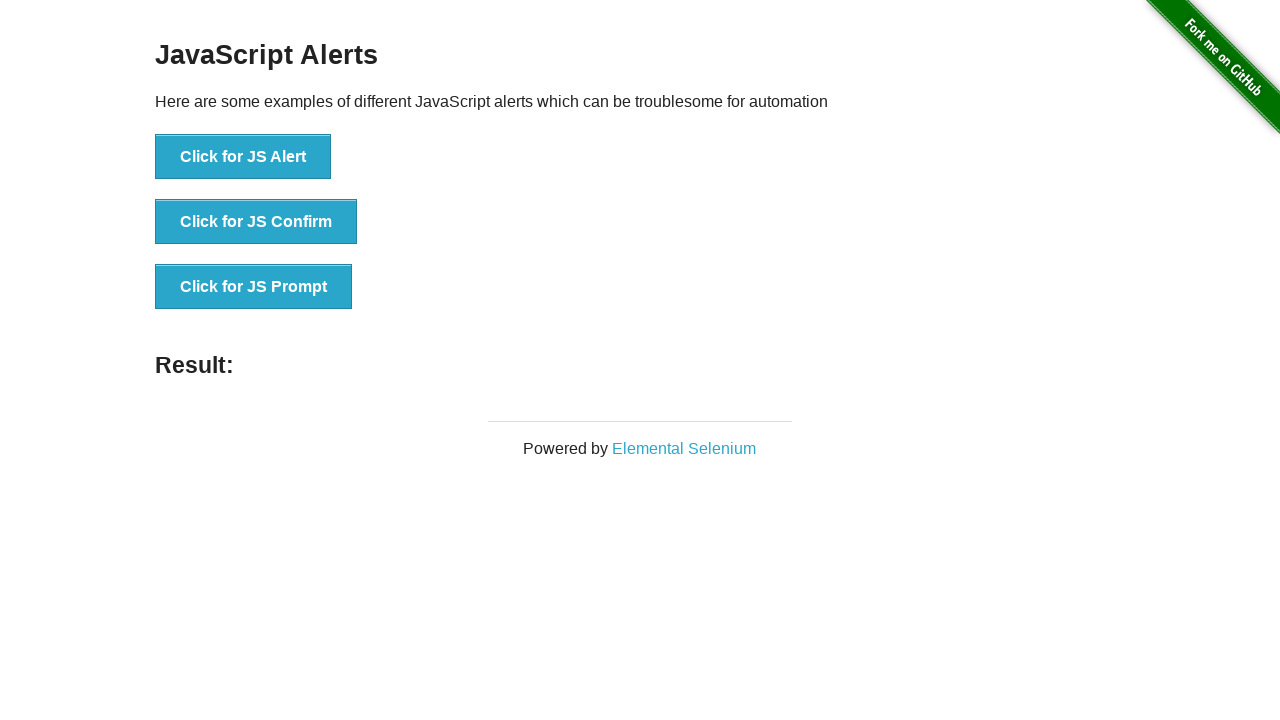

Clicked the JS Alert button at (243, 157) on xpath=//button[@onclick='jsAlert()']
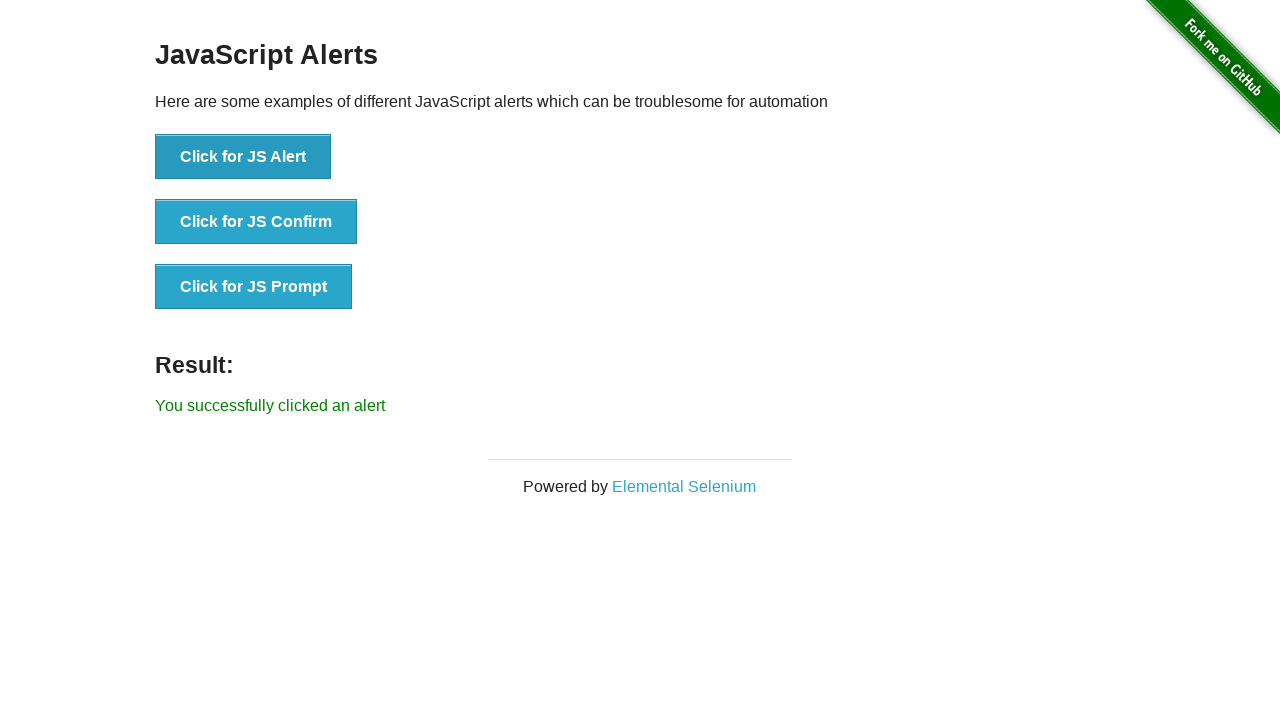

Set up dialog handler to accept alerts
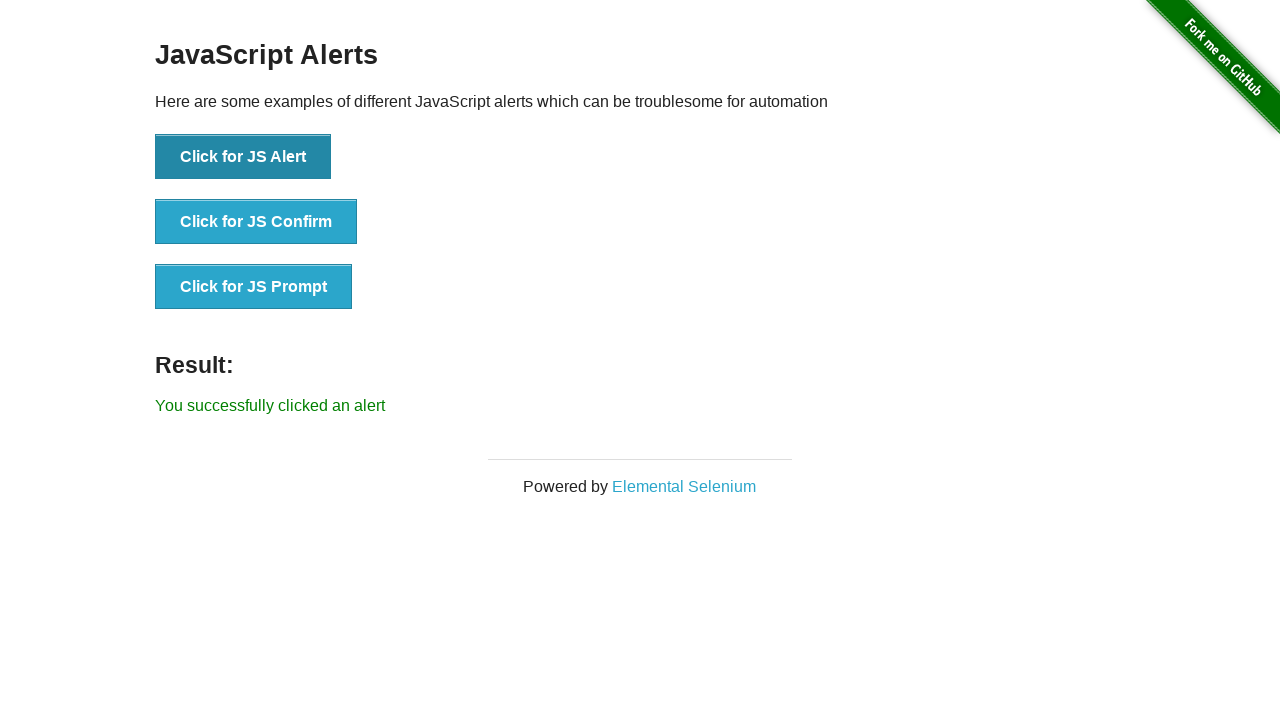

Waited for result message to appear
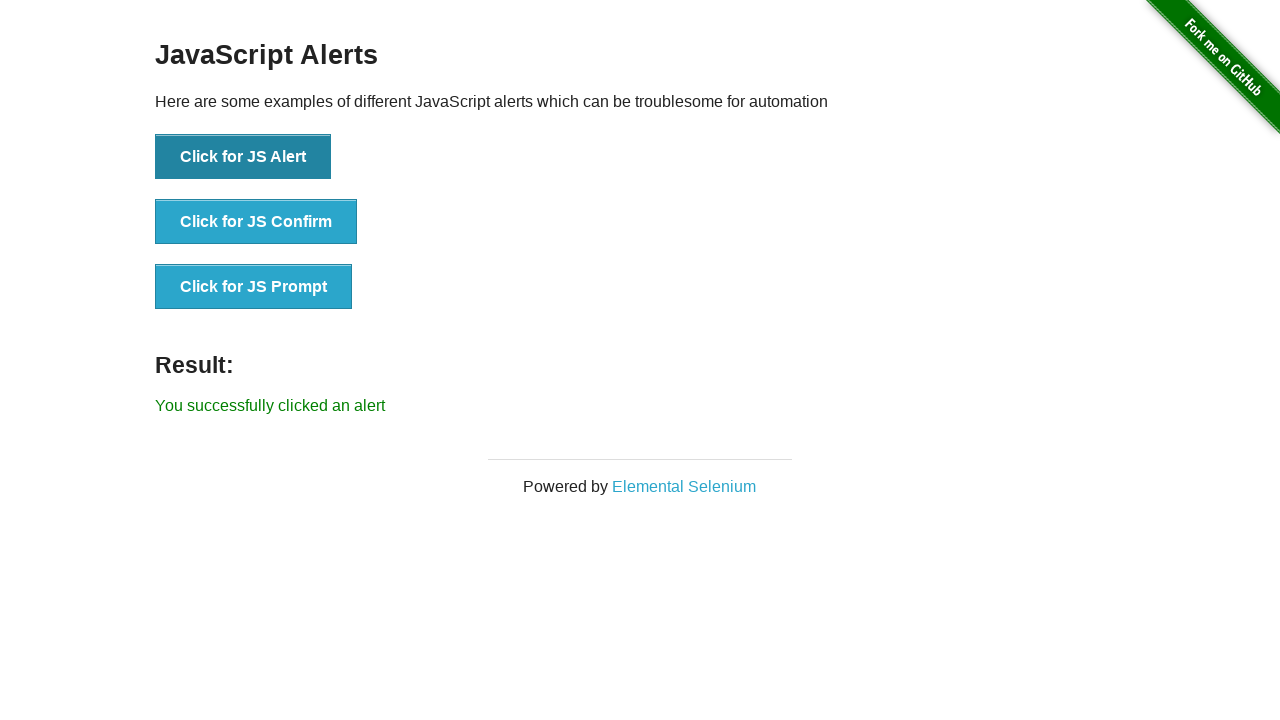

Verified result message displays 'You successfully clicked an alert'
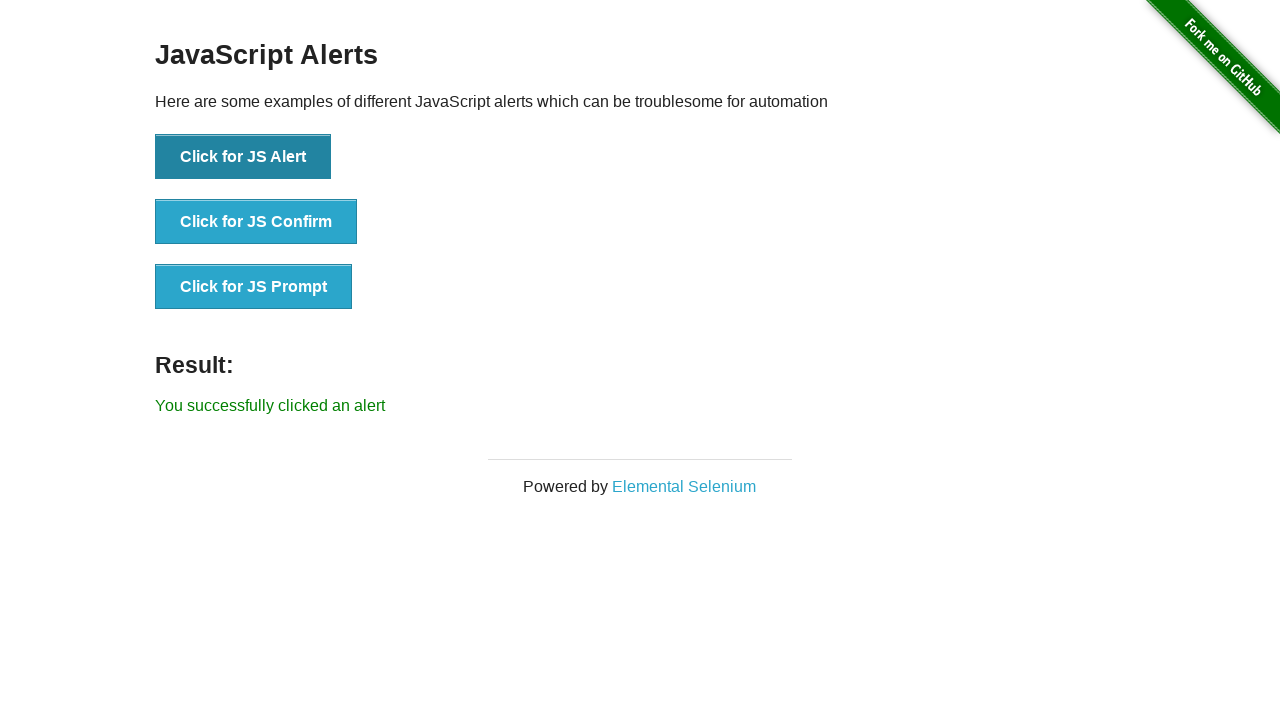

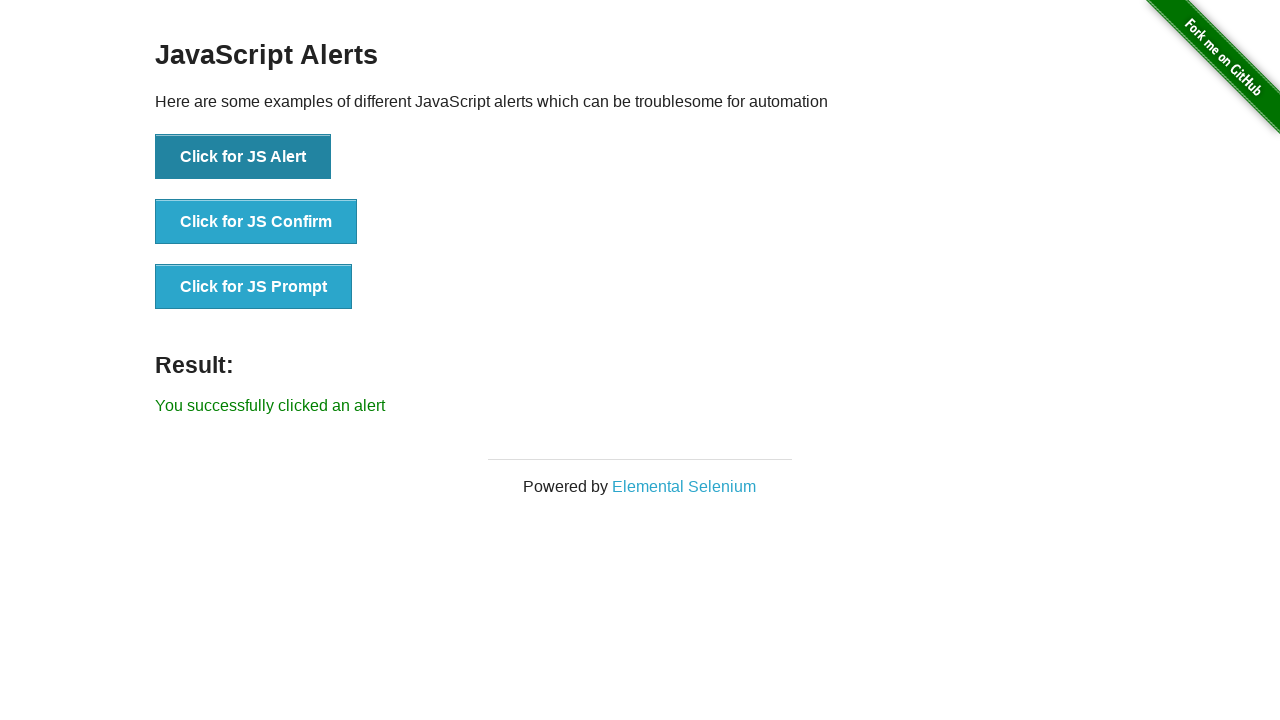